Tests dynamic loading functionality using a helper wait function pattern, clicking Start and waiting for the finish text to appear

Starting URL: http://the-internet.herokuapp.com/dynamic_loading/1

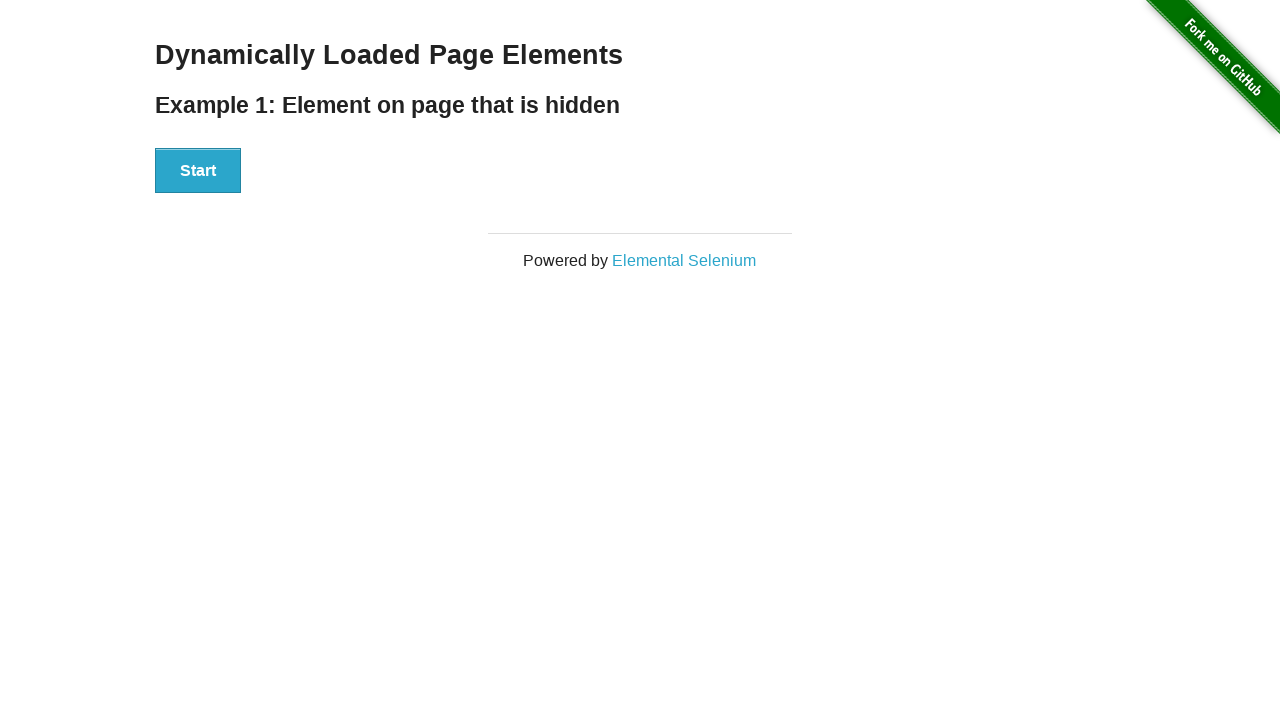

Clicked the Start button at (198, 171) on #start button
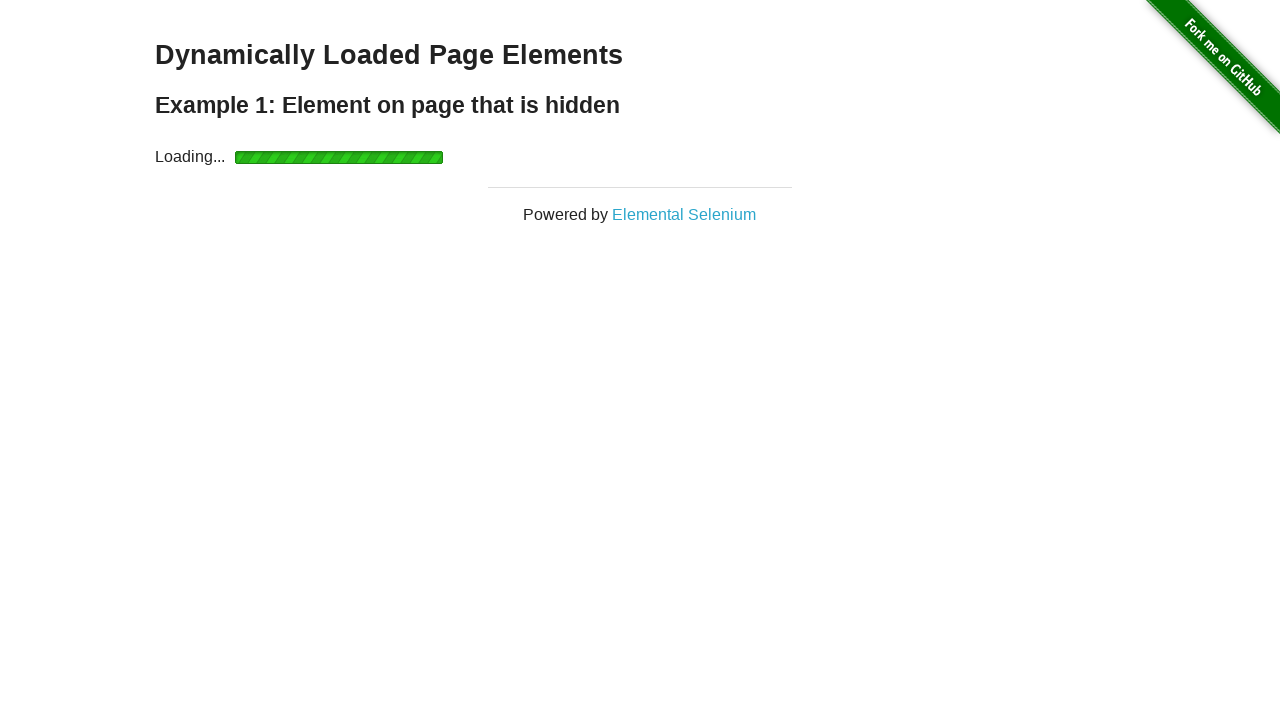

Waited for finish element to become visible
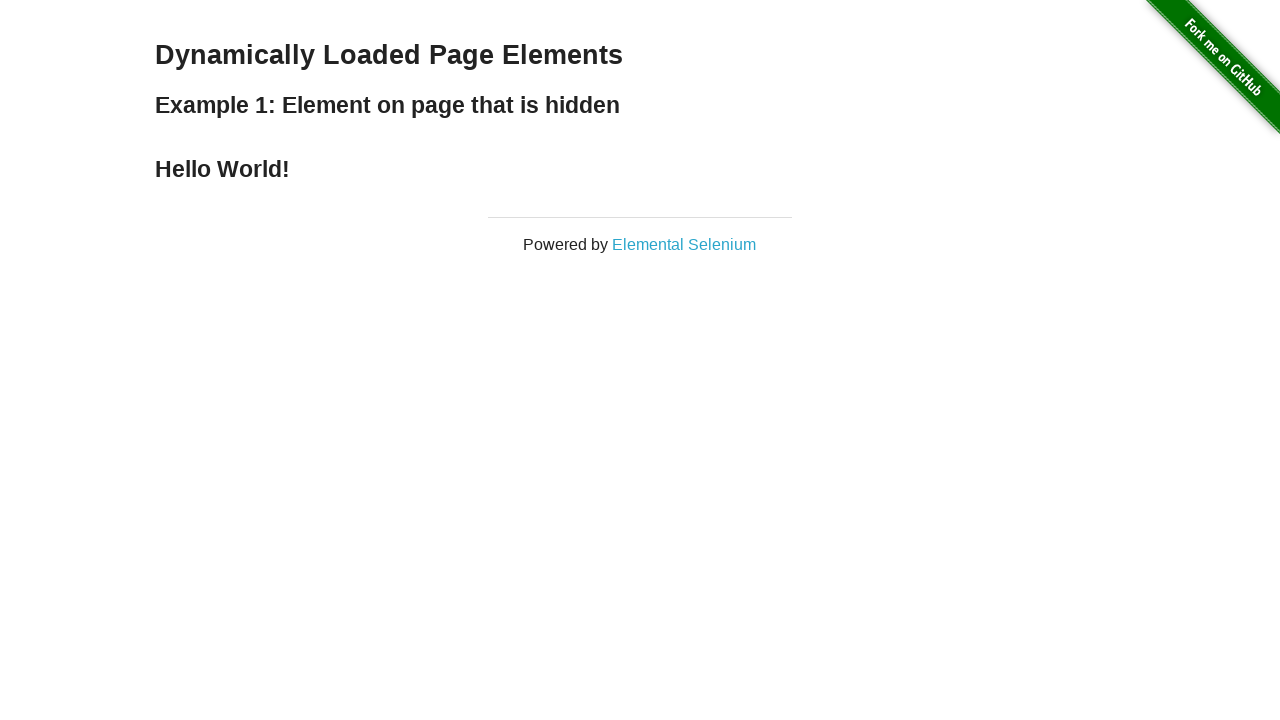

Verified the finish element is displayed
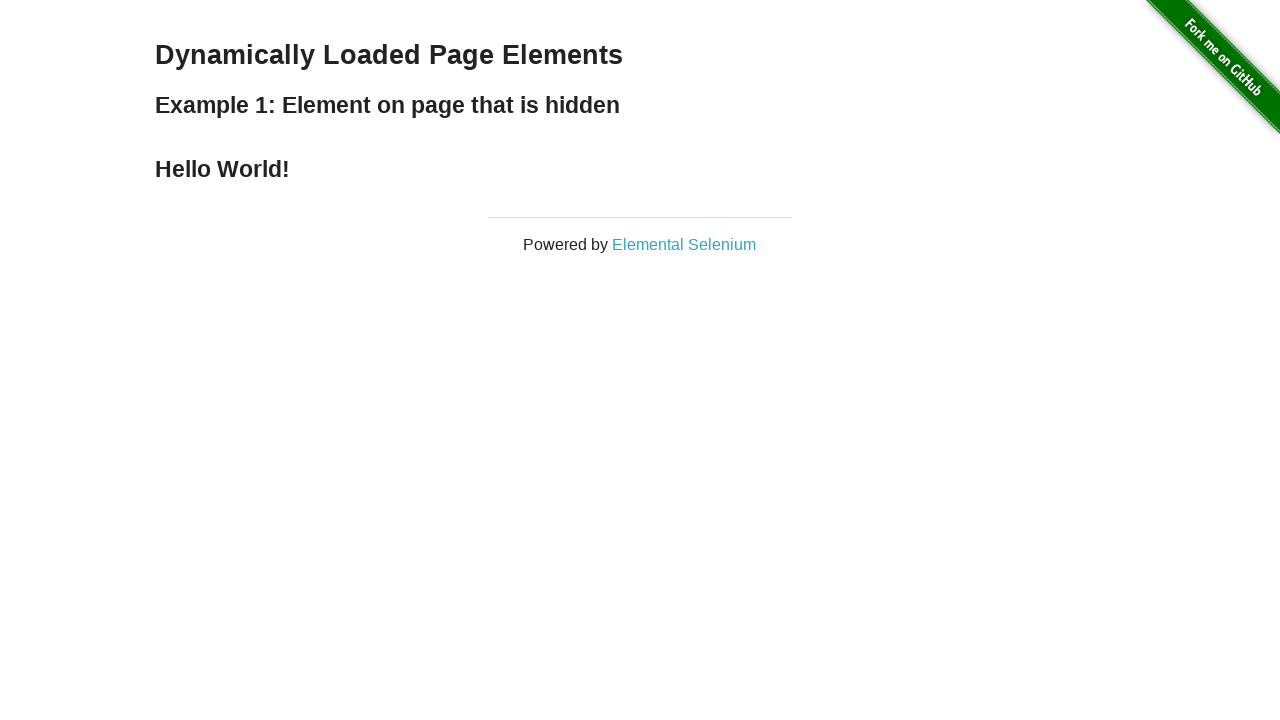

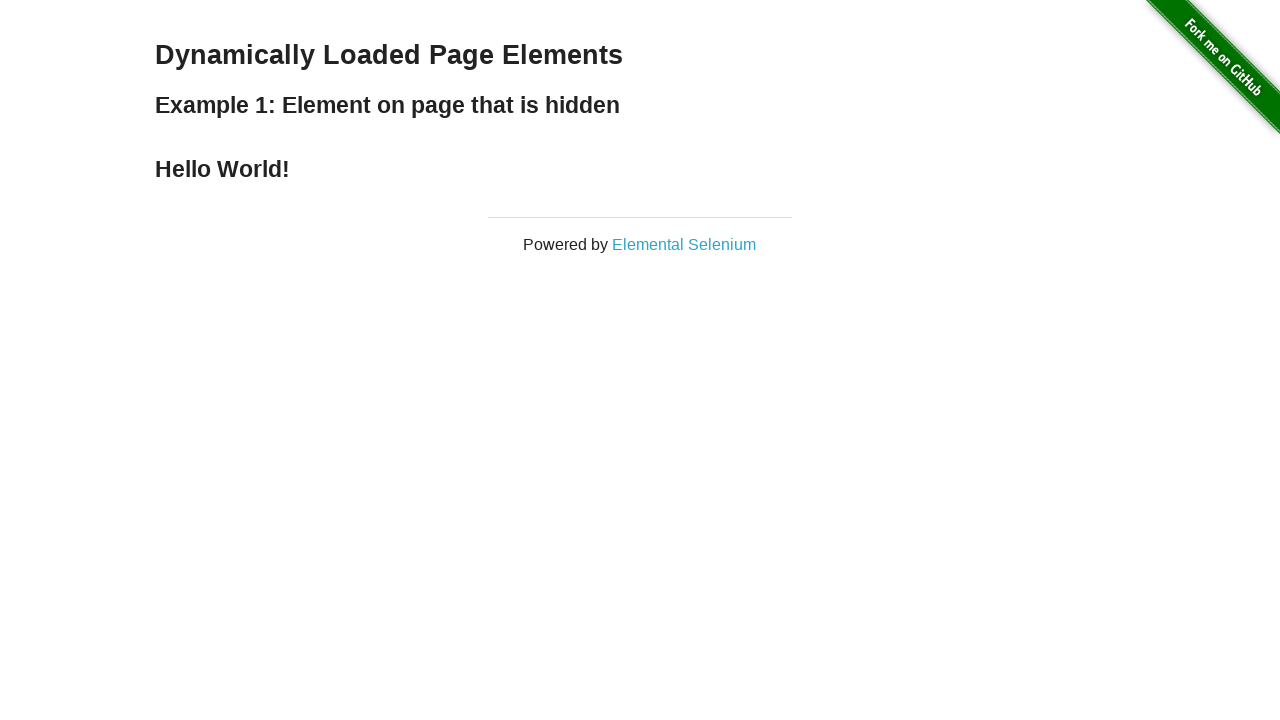